Tests drag and drop functionality by dragging an element from source to target location

Starting URL: https://bonigarcia.dev/selenium-webdriver-java/drag-and-drop.html

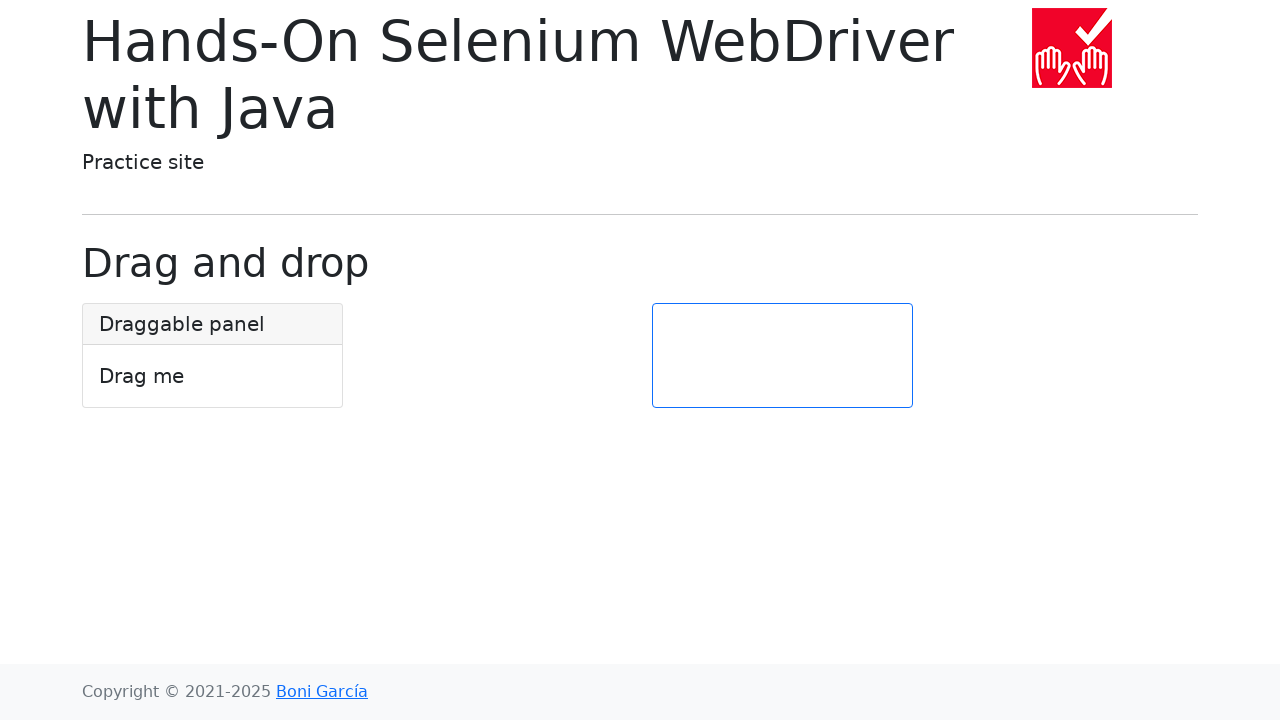

Located draggable element with text 'Drag me'
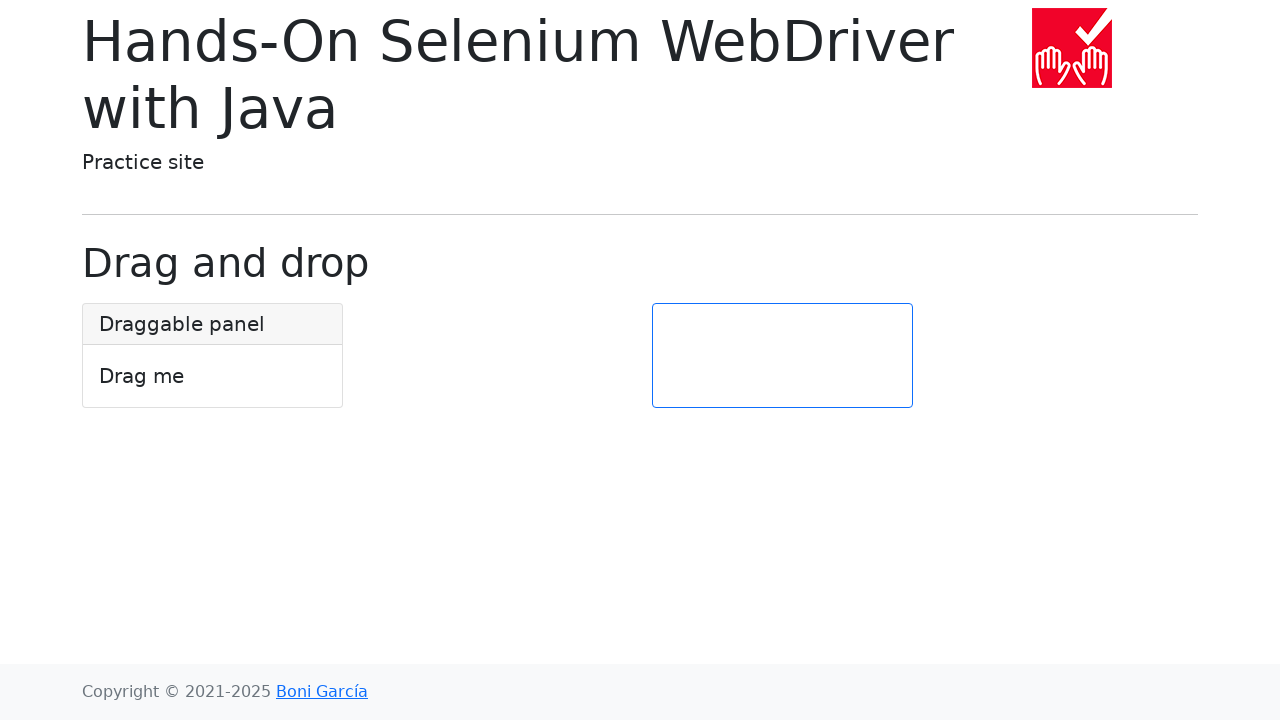

Located target drop zone element
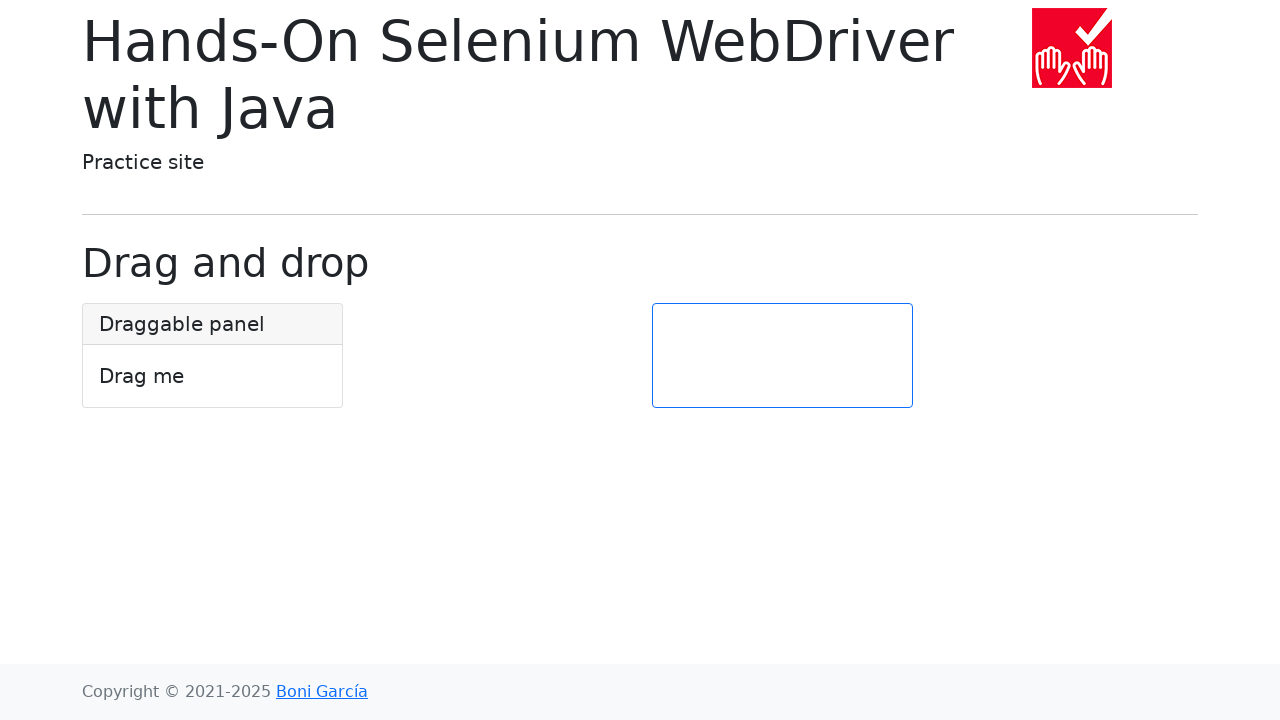

Dragged element from source to target location at (782, 356)
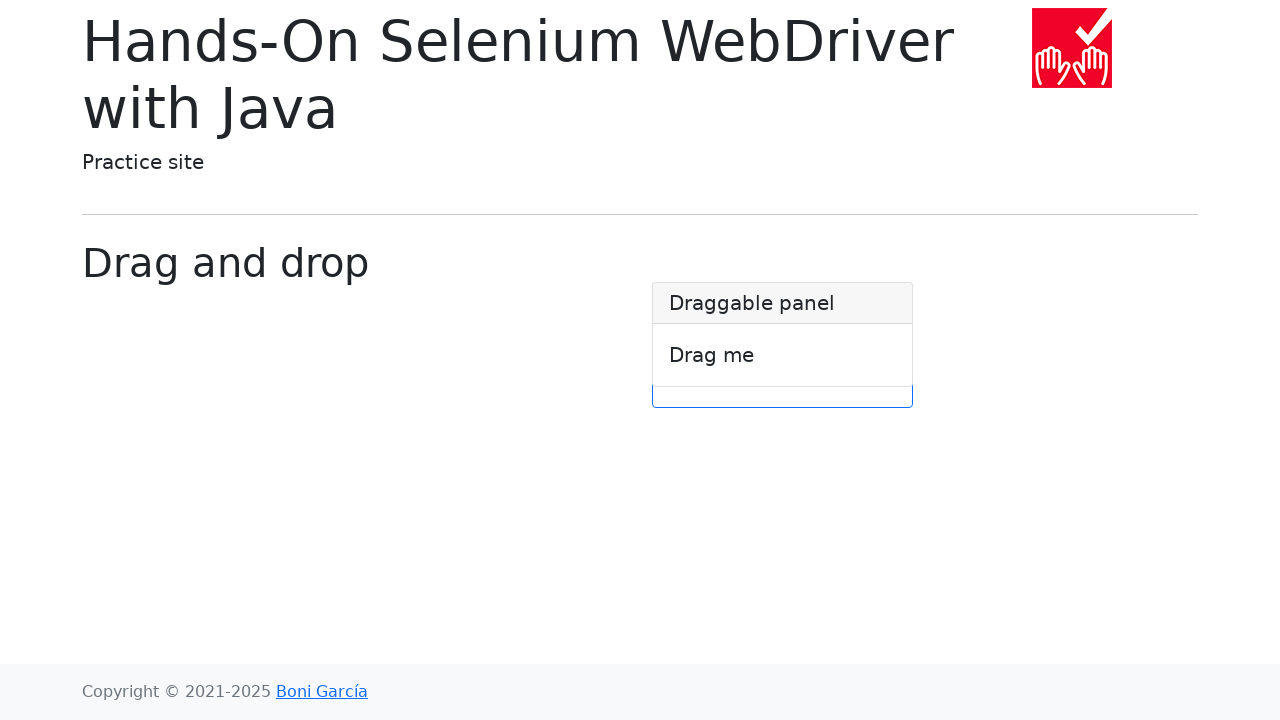

Waited 5 seconds to observe drag and drop result
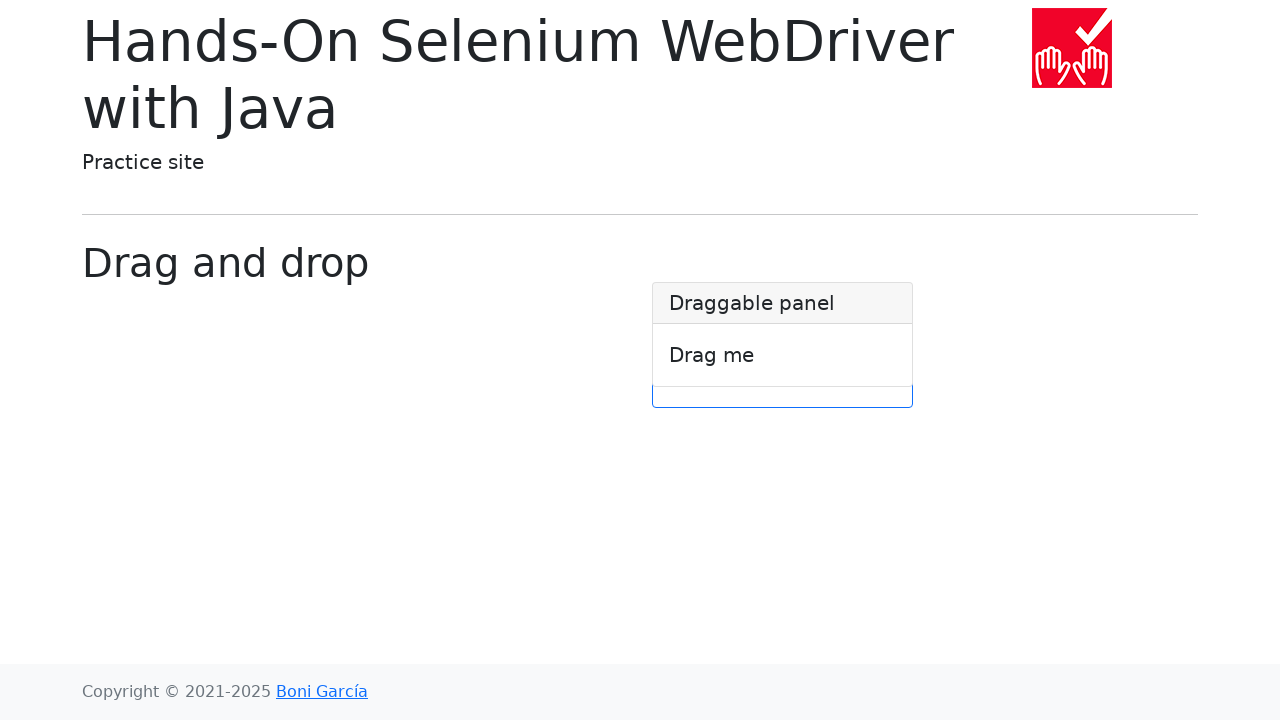

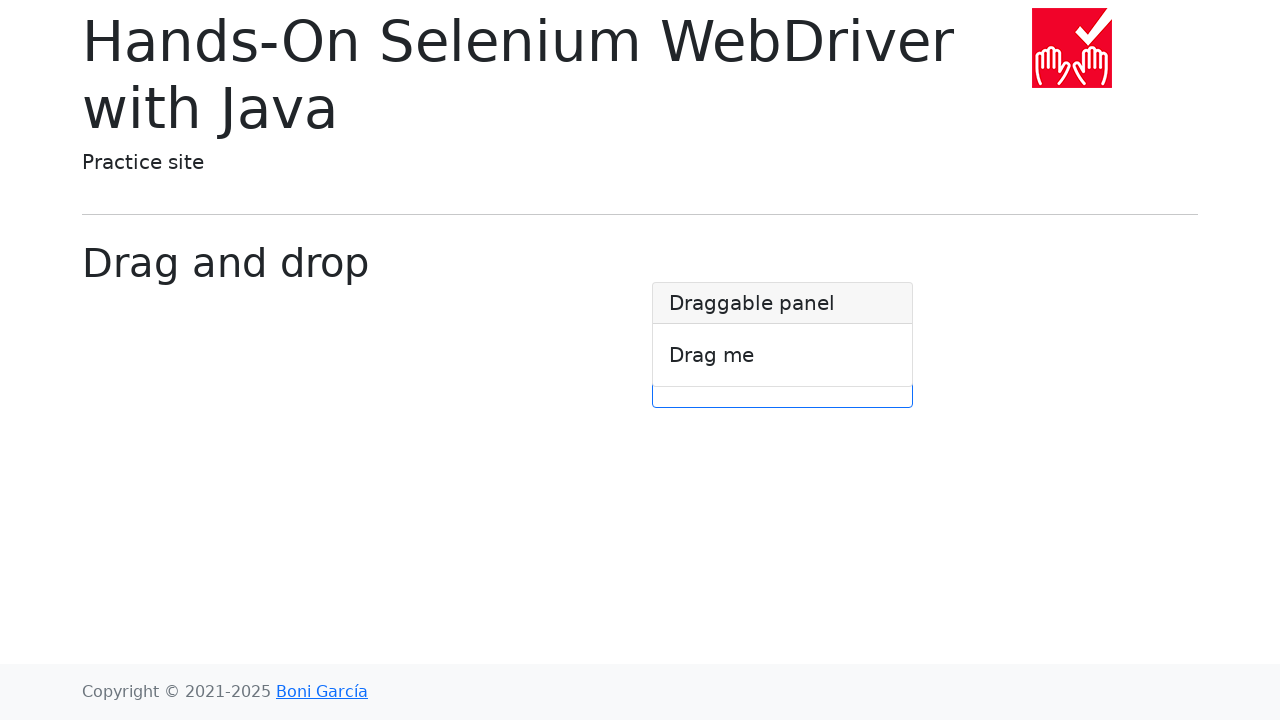